Tests hover functionality by hovering over a user avatar and clicking the revealed profile link

Starting URL: https://the-internet.herokuapp.com/hovers

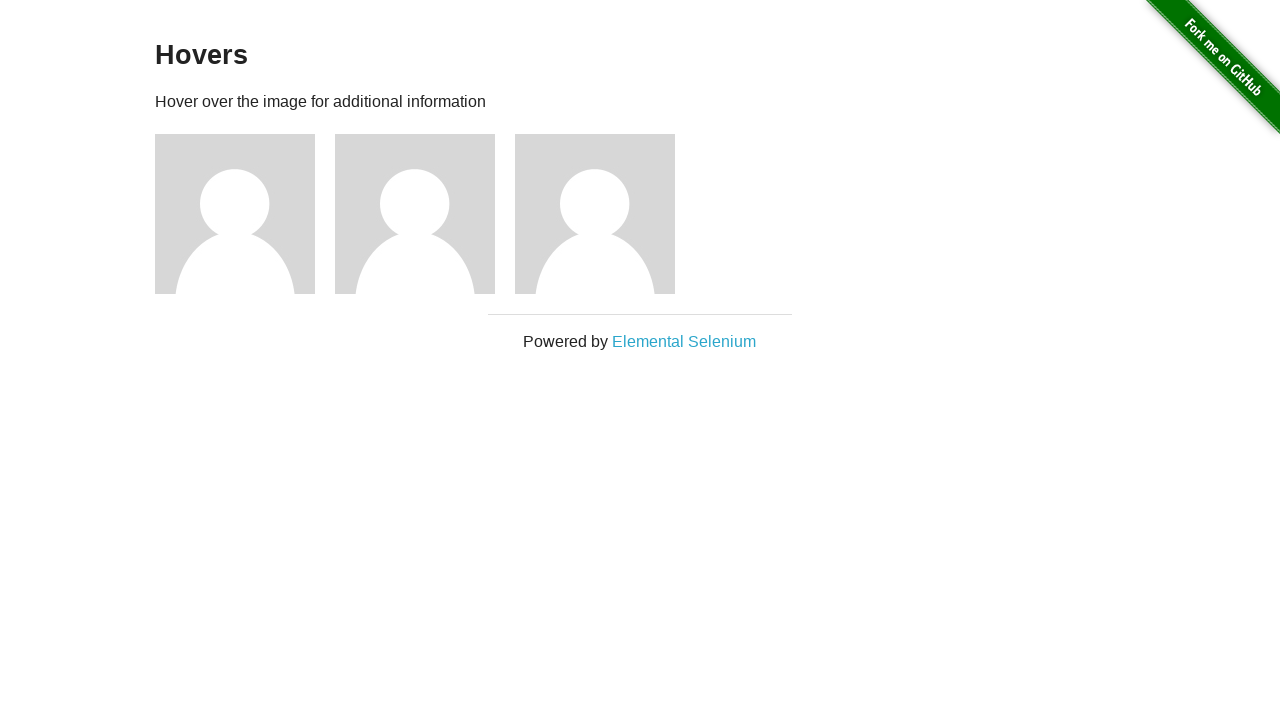

Navigated to hovers page
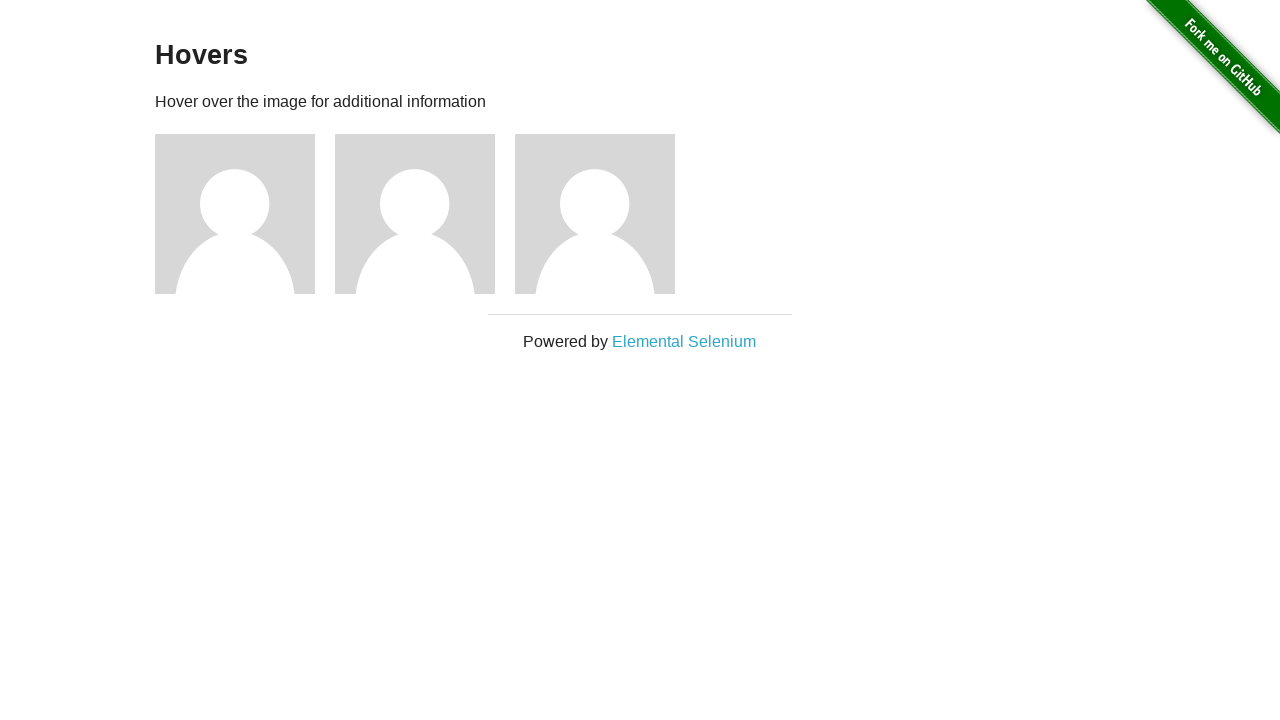

Located all avatar elements on the page
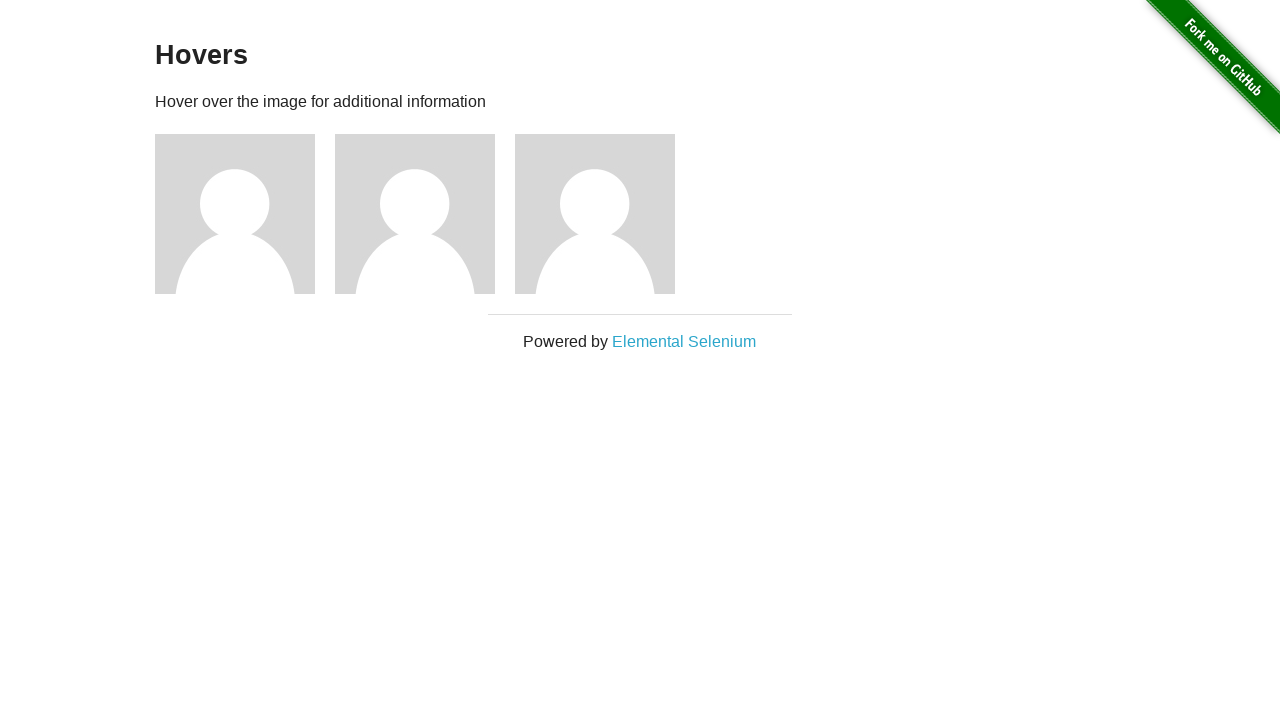

Hovered over the second user avatar to reveal profile link at (425, 214) on xpath=//div[@class='figure'] >> nth=1
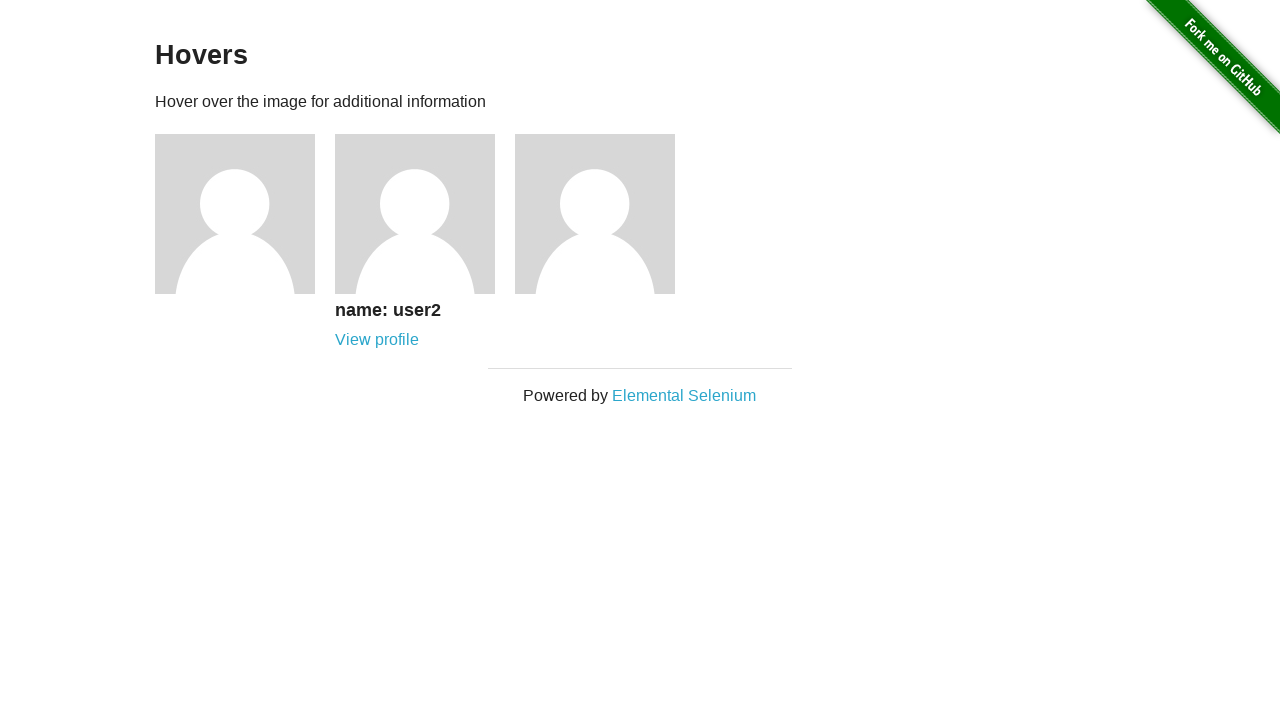

Clicked the profile link revealed on hover at (377, 340) on xpath=/html//div[@id='content']//a[@href='/users/2']
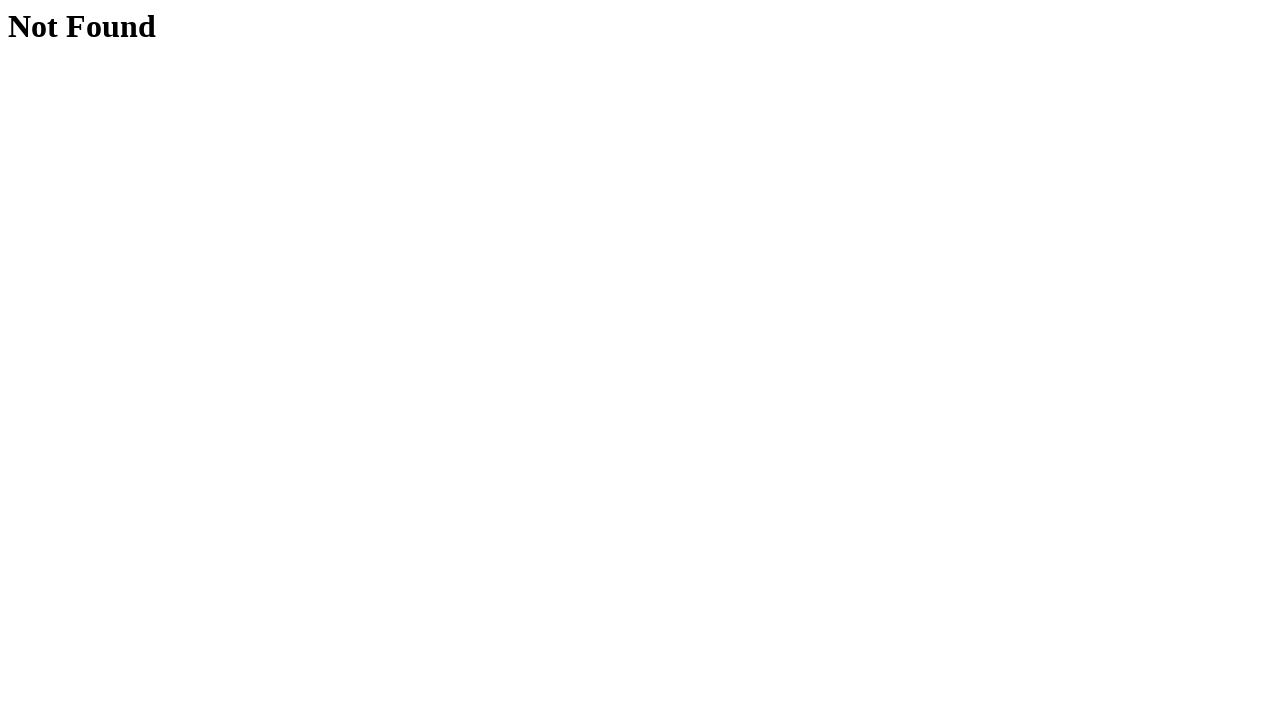

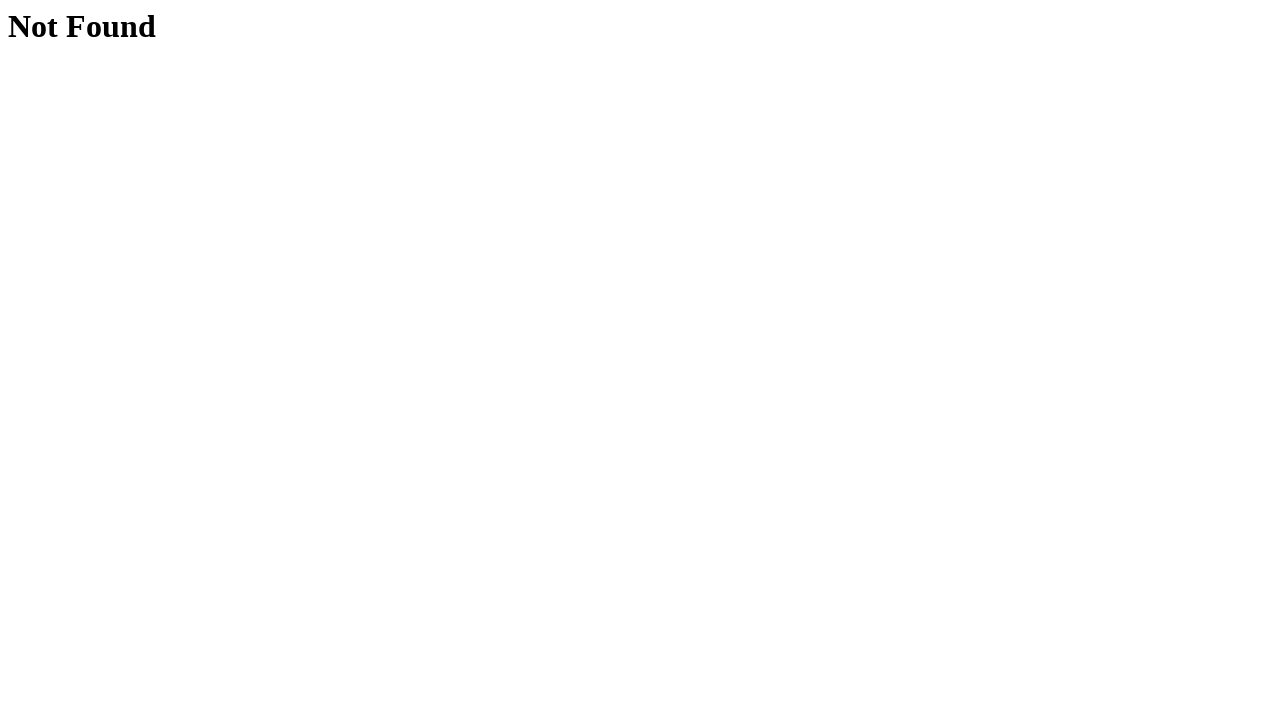